Tests web table checkbox interaction by selecting checkboxes for specific users (Joe.Root and John.Smith) using XPath to navigate the table structure.

Starting URL: https://selectorshub.com/xpath-practice-page/

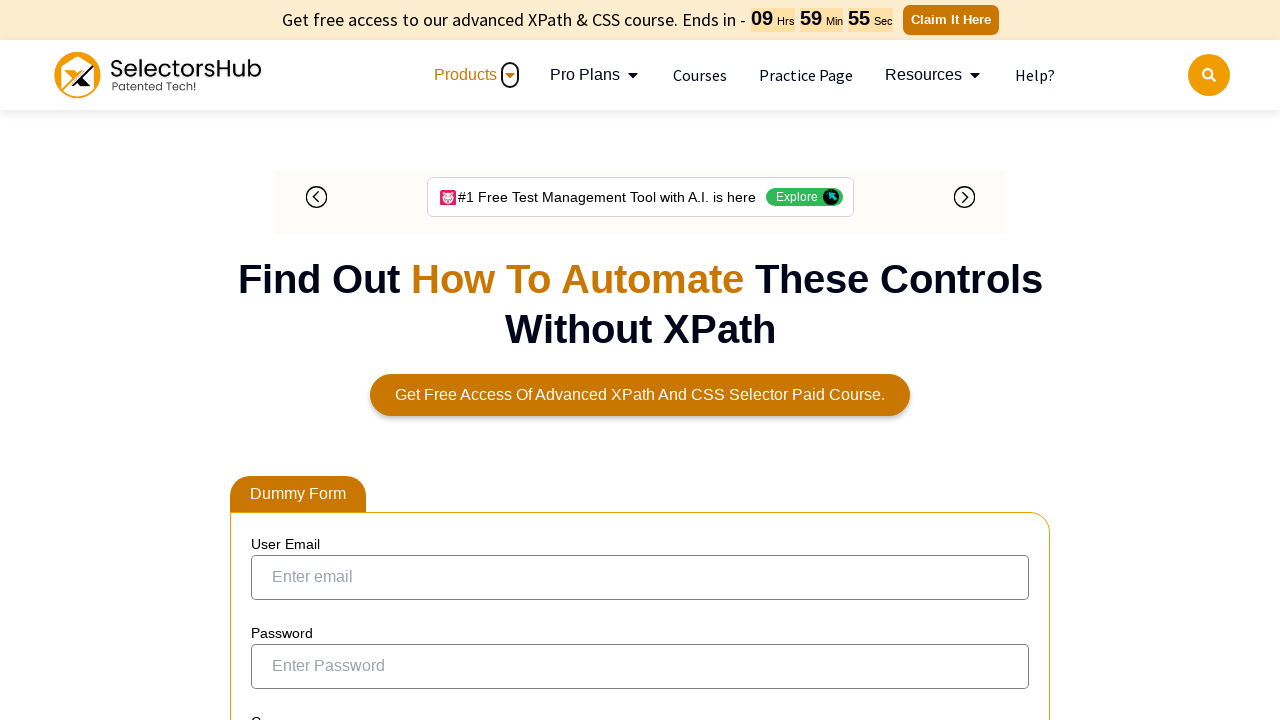

Selected checkbox for Joe.Root using XPath navigation at (274, 353) on xpath=//a[contains(text(),'Joe.Root')]/parent::td/preceding-sibling::td/child::i
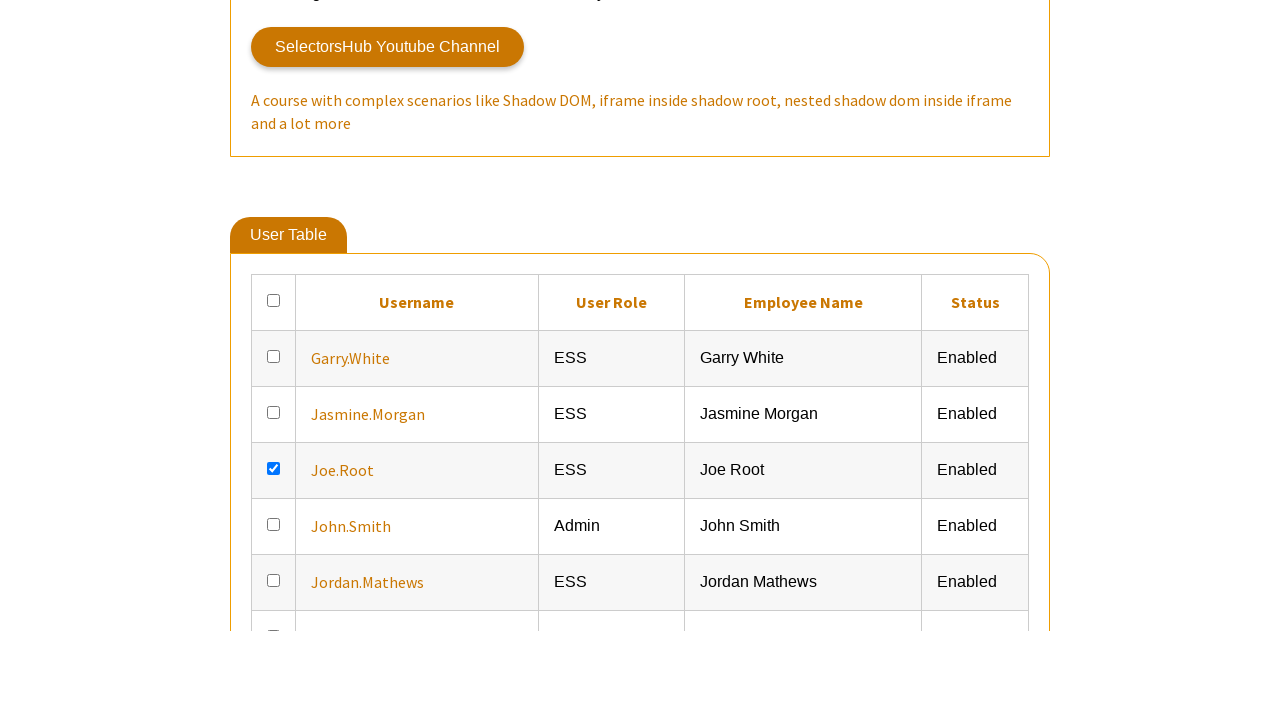

Selected checkbox for John.Smith using XPath navigation at (274, 360) on xpath=//a[contains(text(),'John.Smith')]/parent::td/preceding-sibling::td/child:
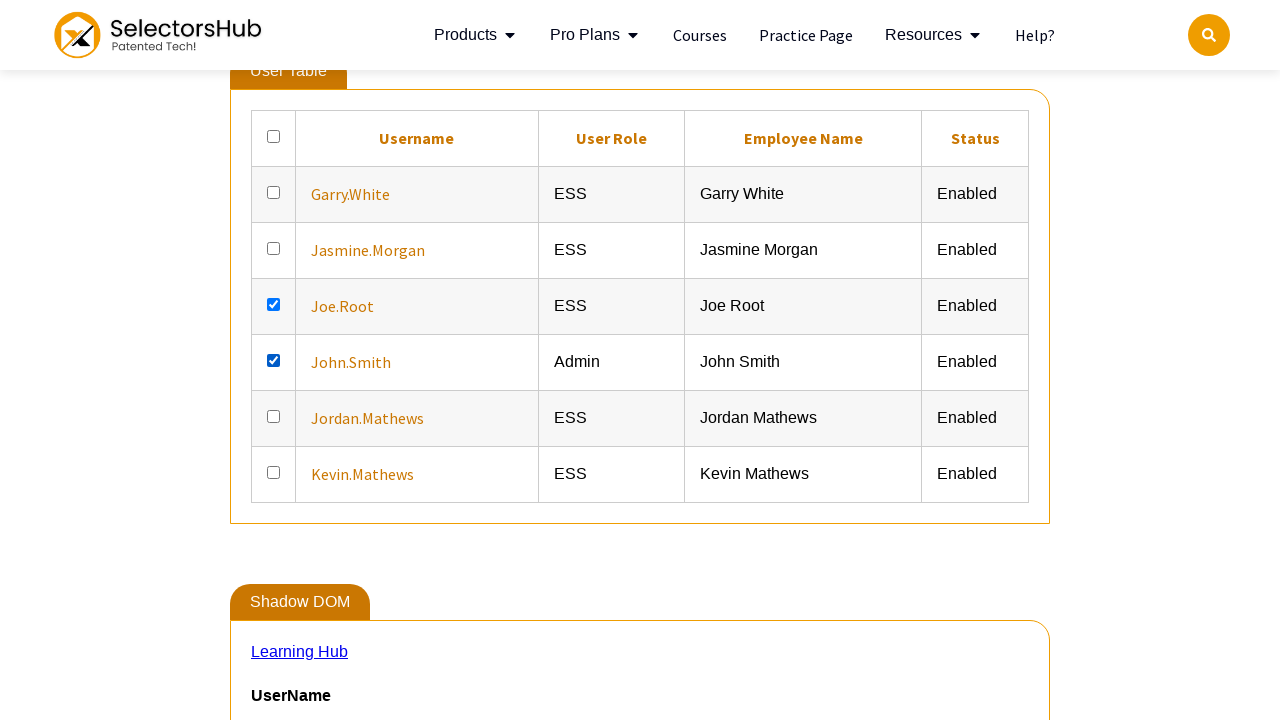

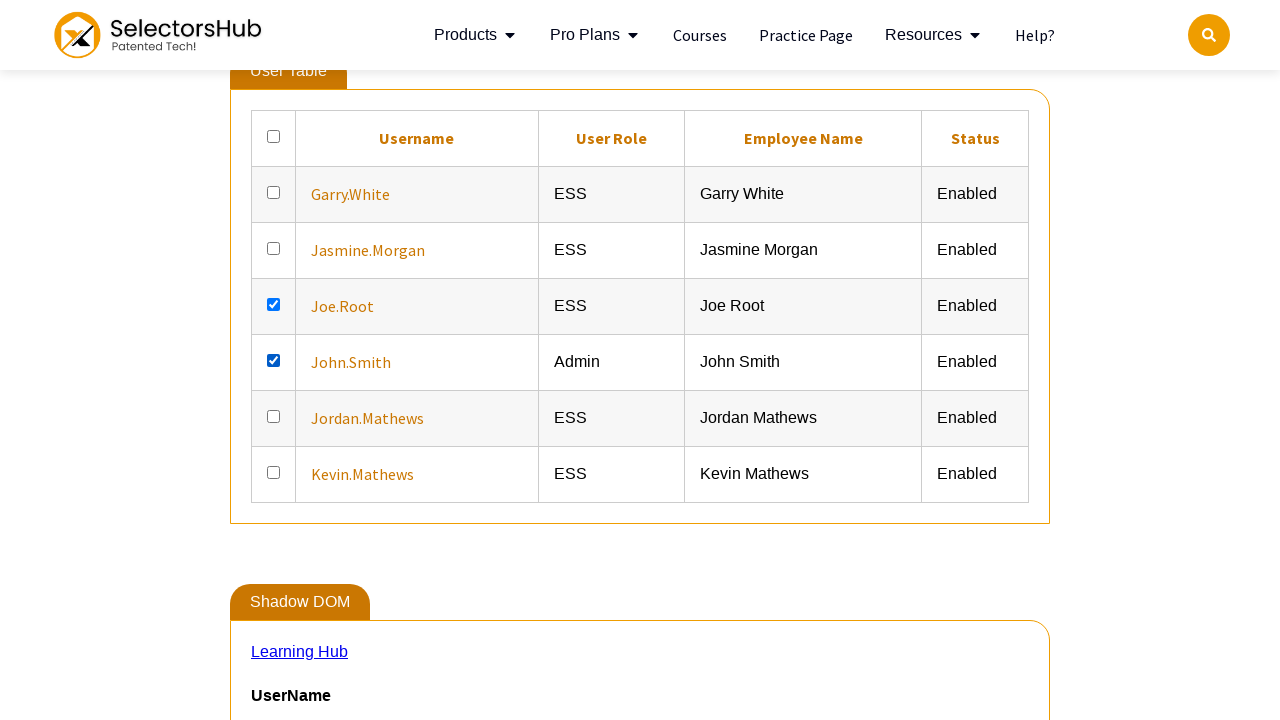